Tests modal popup functionality by waiting for a modal to appear, verifying its text, then closing it and confirming it disappears

Starting URL: https://the-internet.herokuapp.com/entry_ad

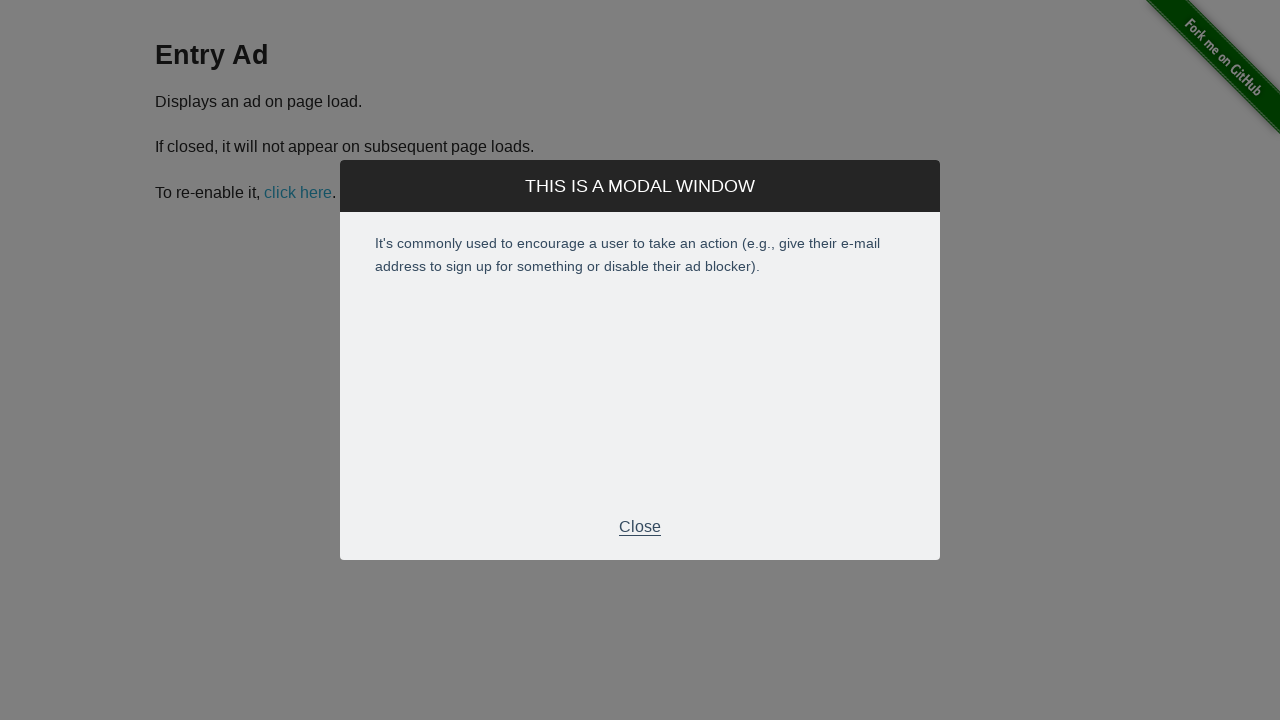

Waited for modal to become visible
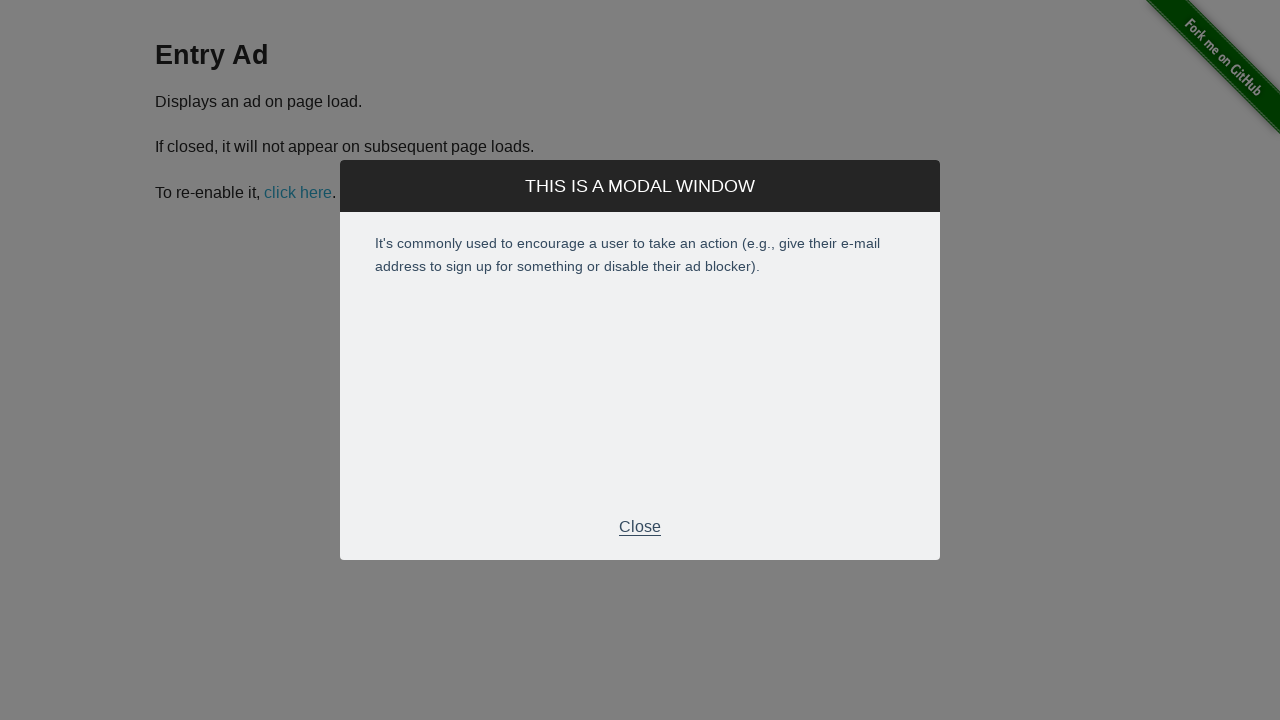

Retrieved modal text: This is a modal window
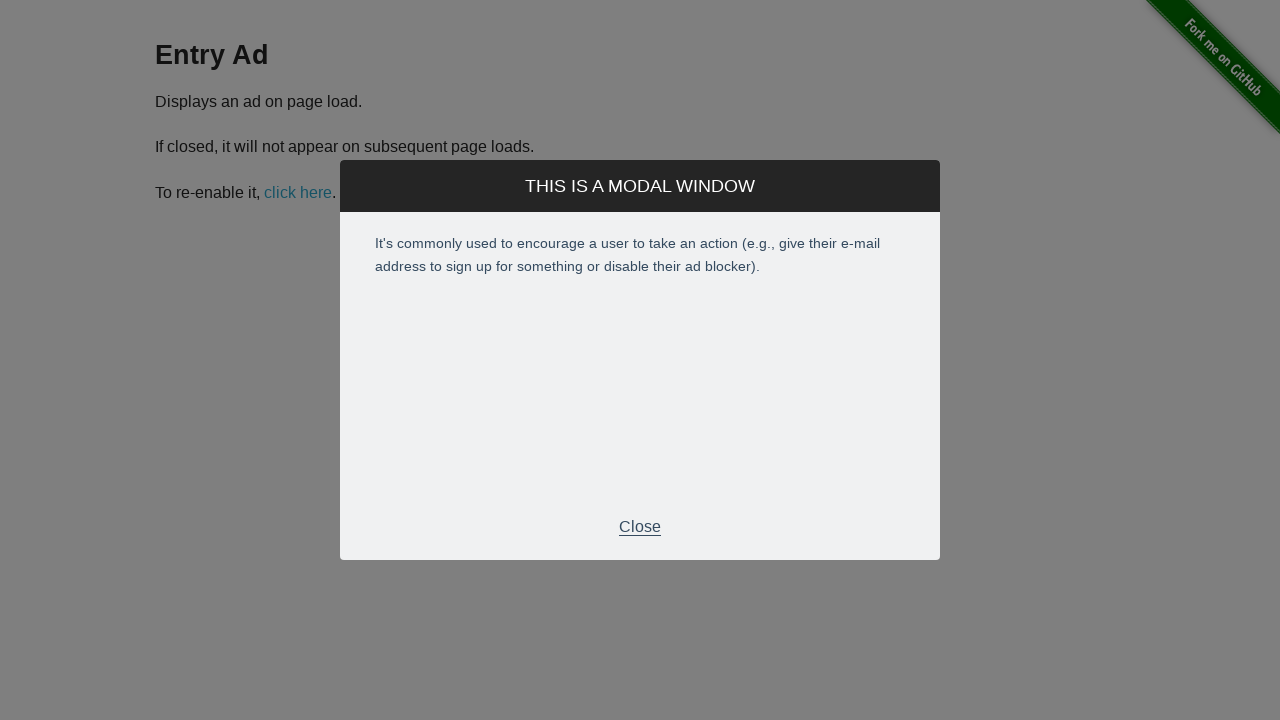

Clicked button to close modal at (640, 527) on div.modal-footer>p
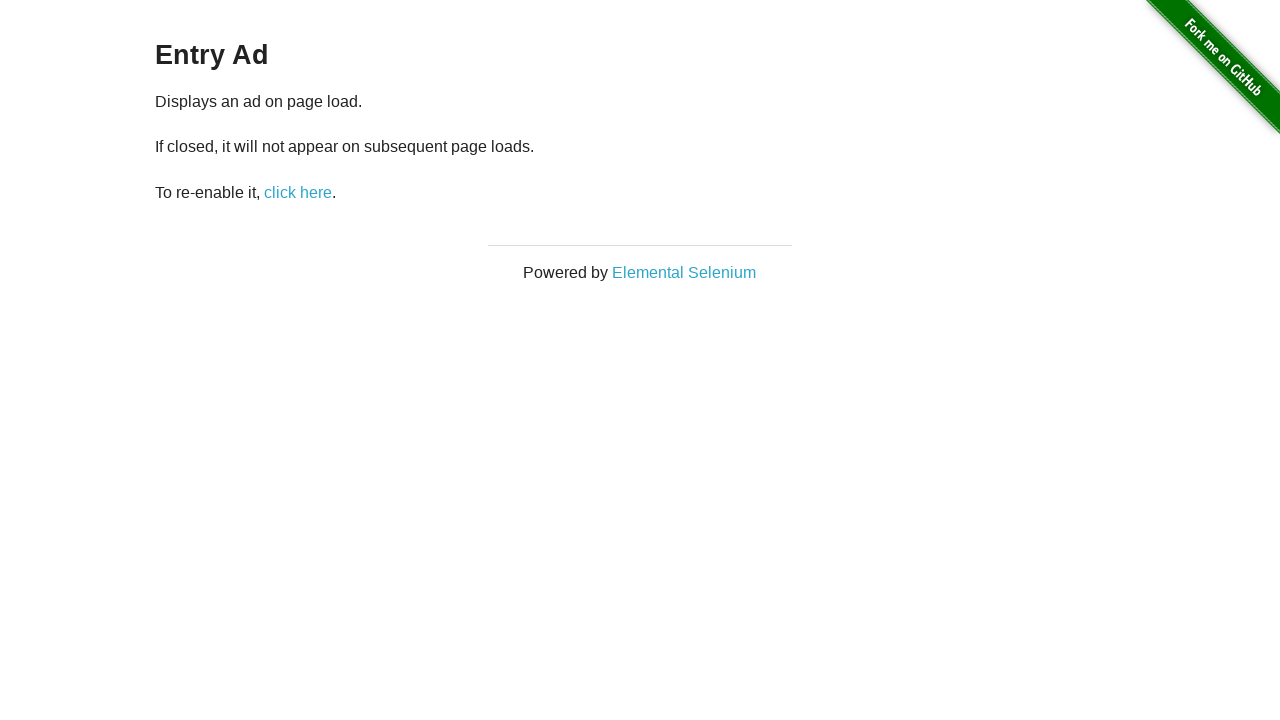

Confirmed modal has disappeared
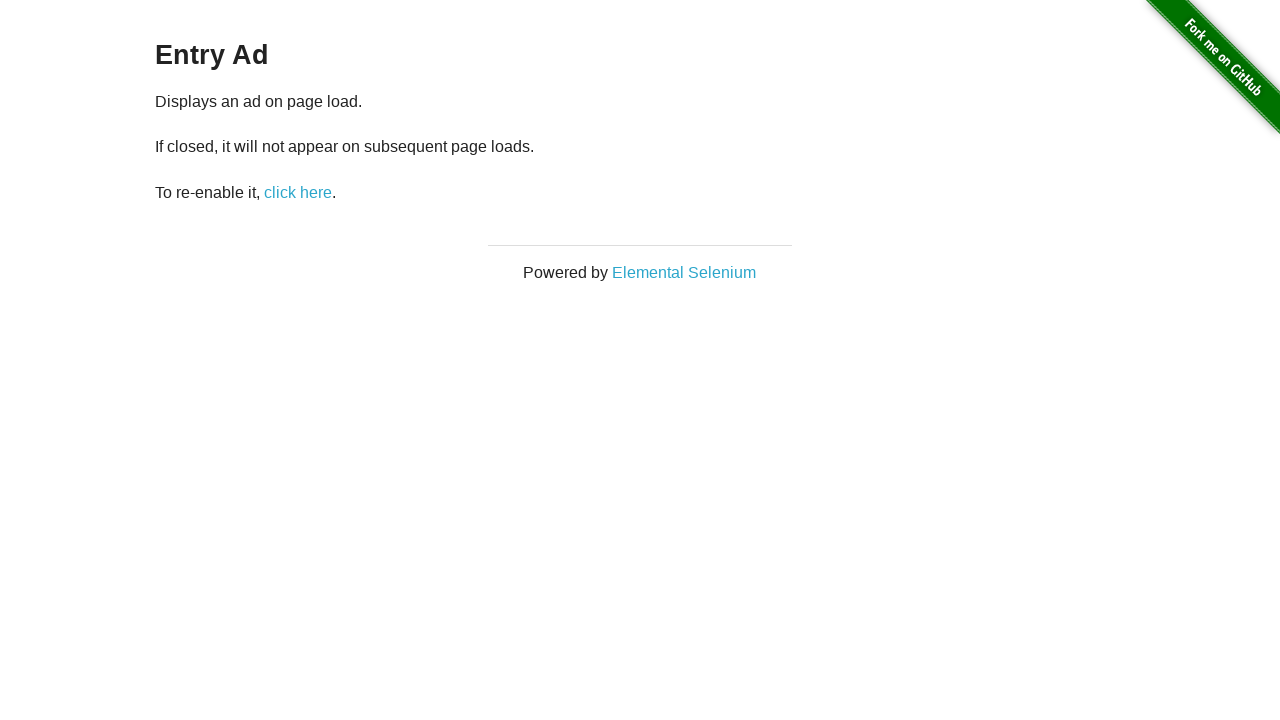

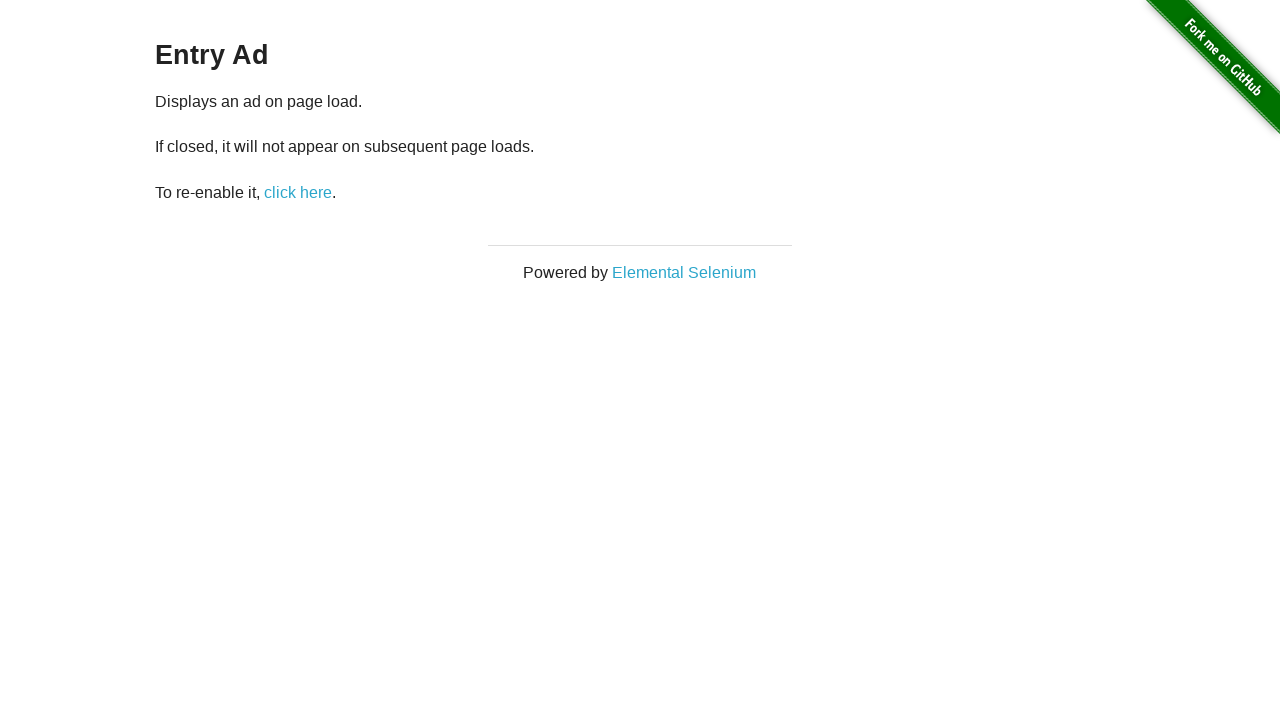